Tests form interaction on a blog demo page by filling username and password fields and clicking the login button

Starting URL: https://omayo.blogspot.com/

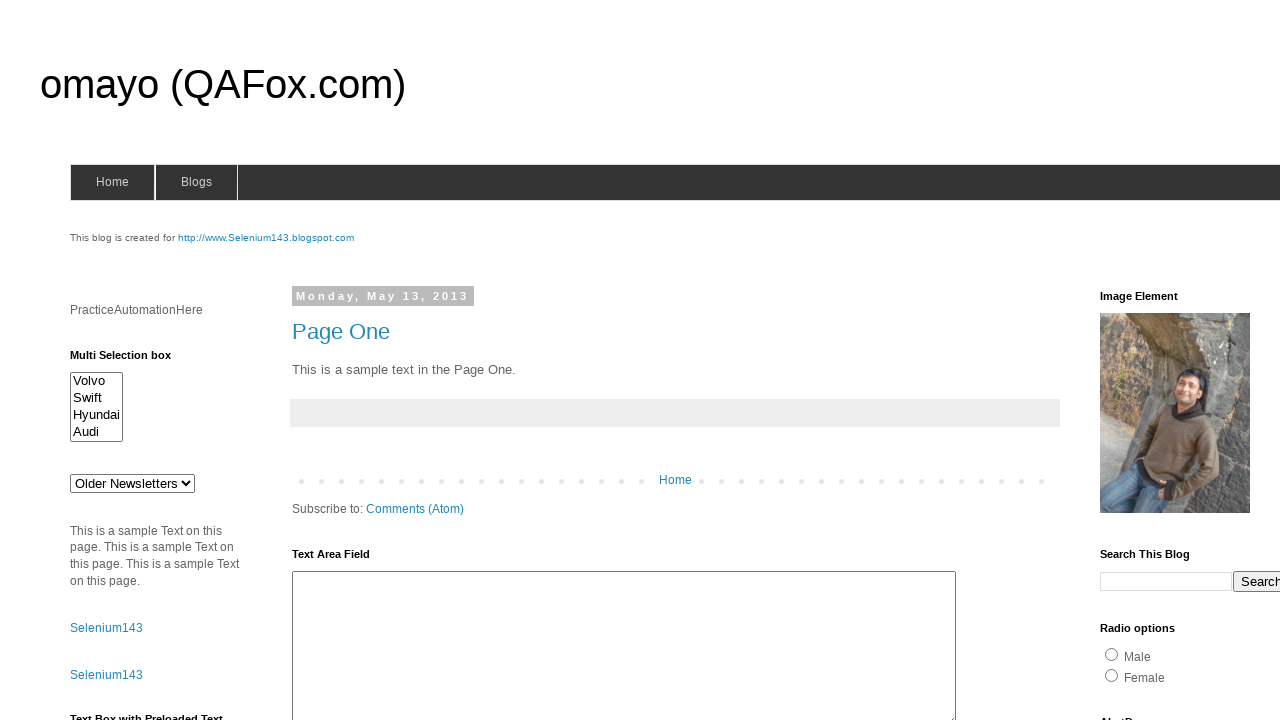

Filled username field with 'Hello' on input[name='userid']
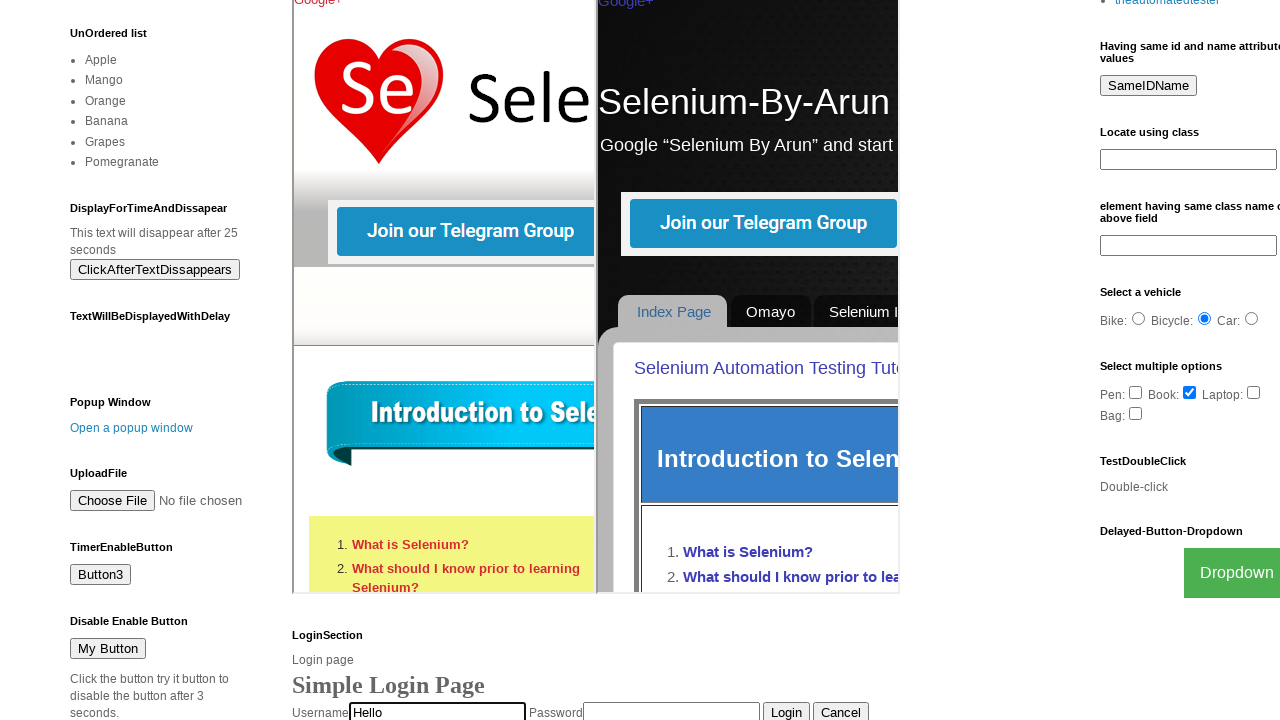

Filled password field with 'demopwd' on input[name='pswrd']
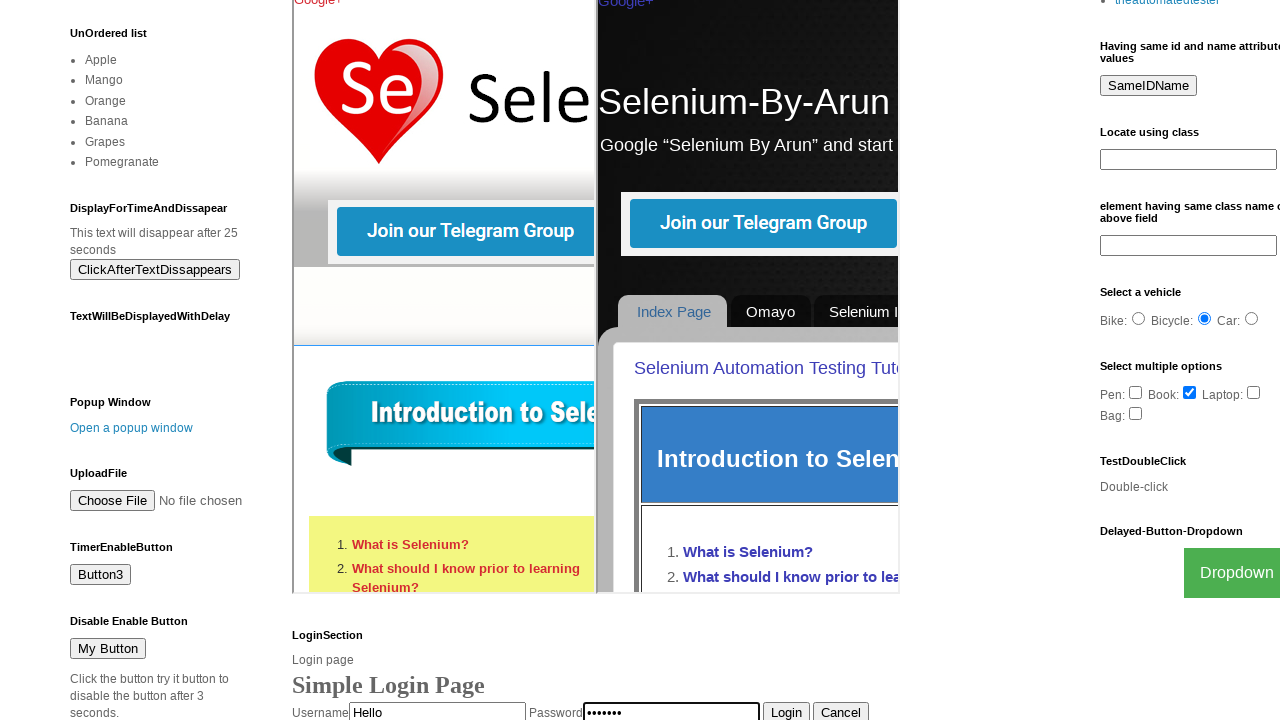

Clicked login button to submit form at (786, 710) on form[name='login'] input[type='button']
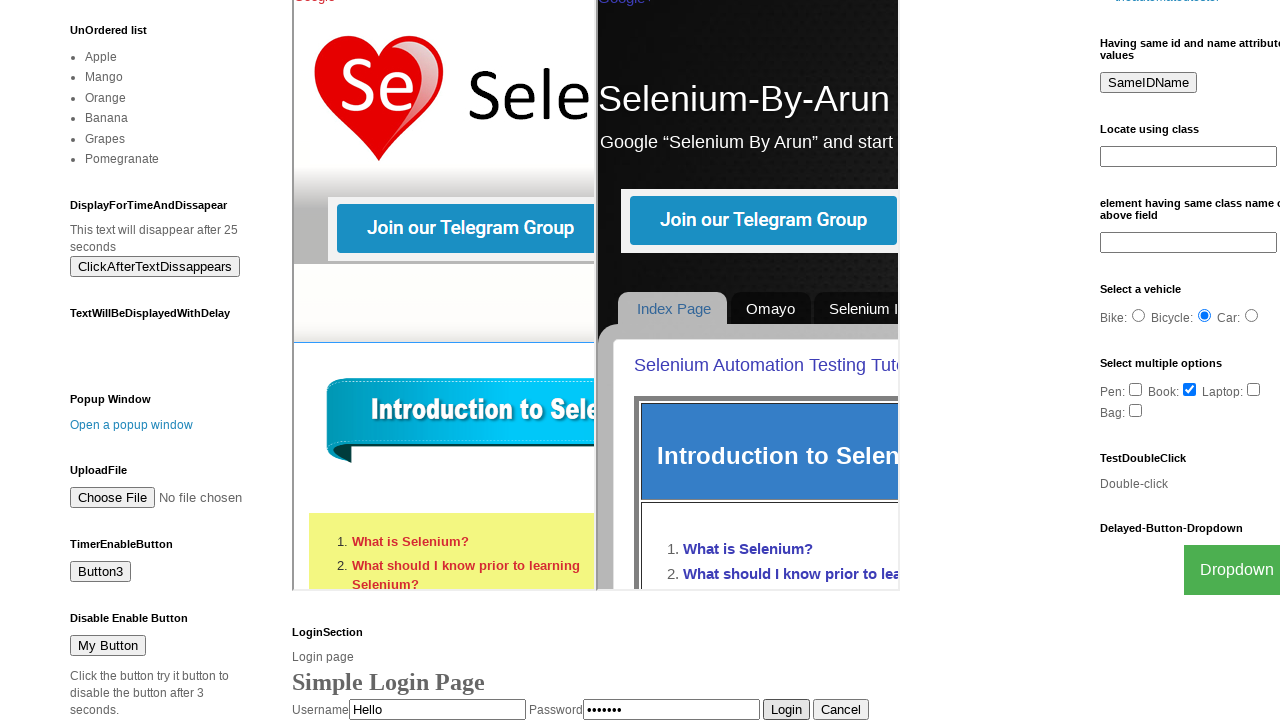

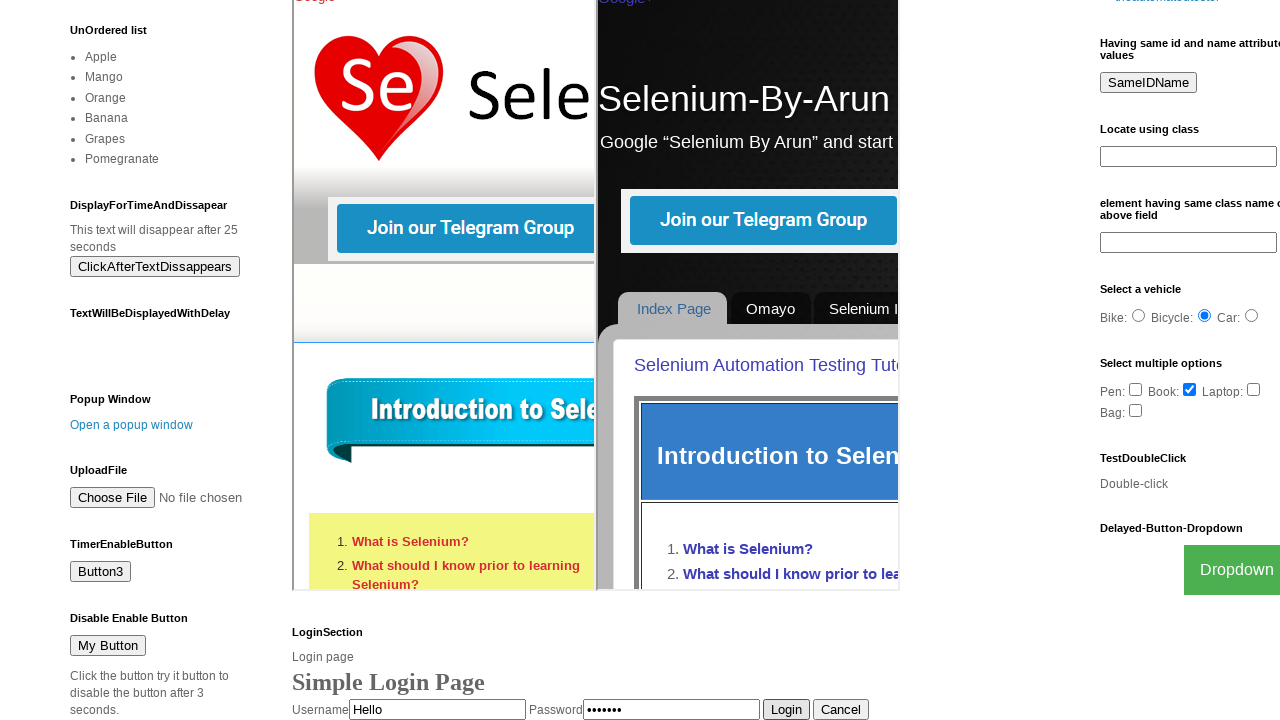